Tests the text box functionality by clicking on Text Box menu item, entering a username, submitting the form, and verifying the name is displayed

Starting URL: https://demoqa.com/elements

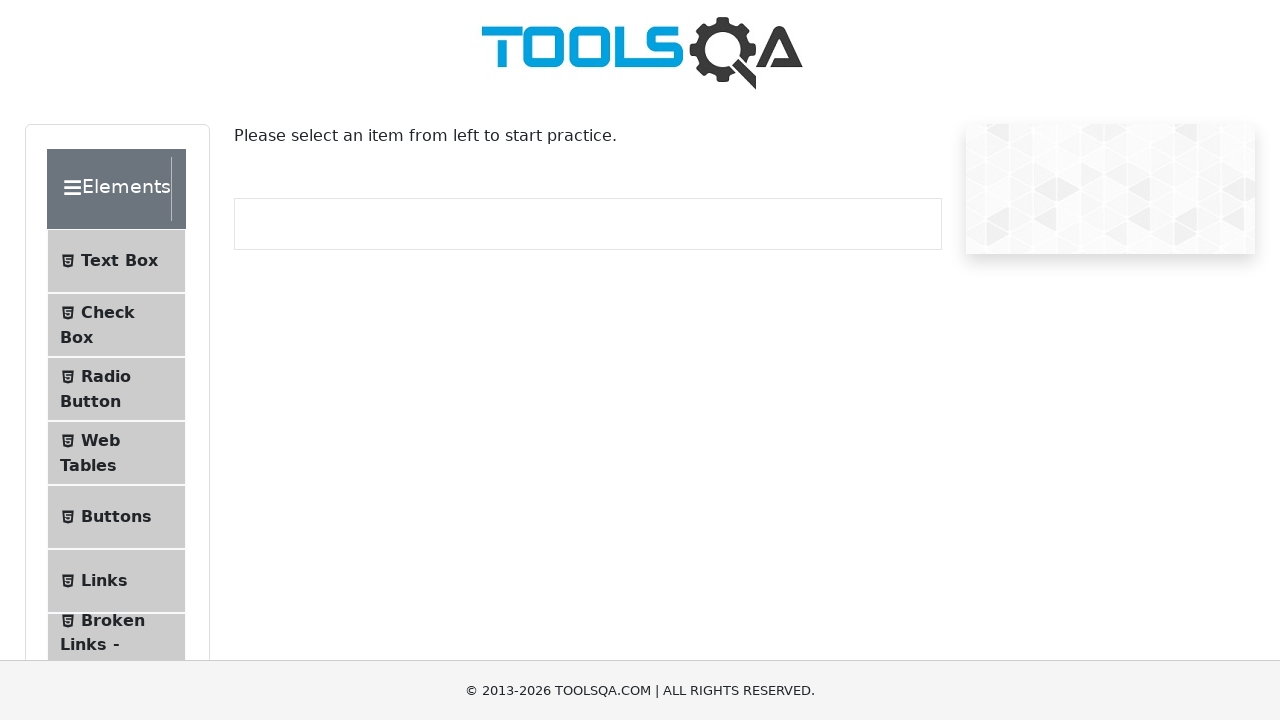

Clicked on Text Box menu item at (119, 261) on xpath=//span[contains(text(),'Text Box')]
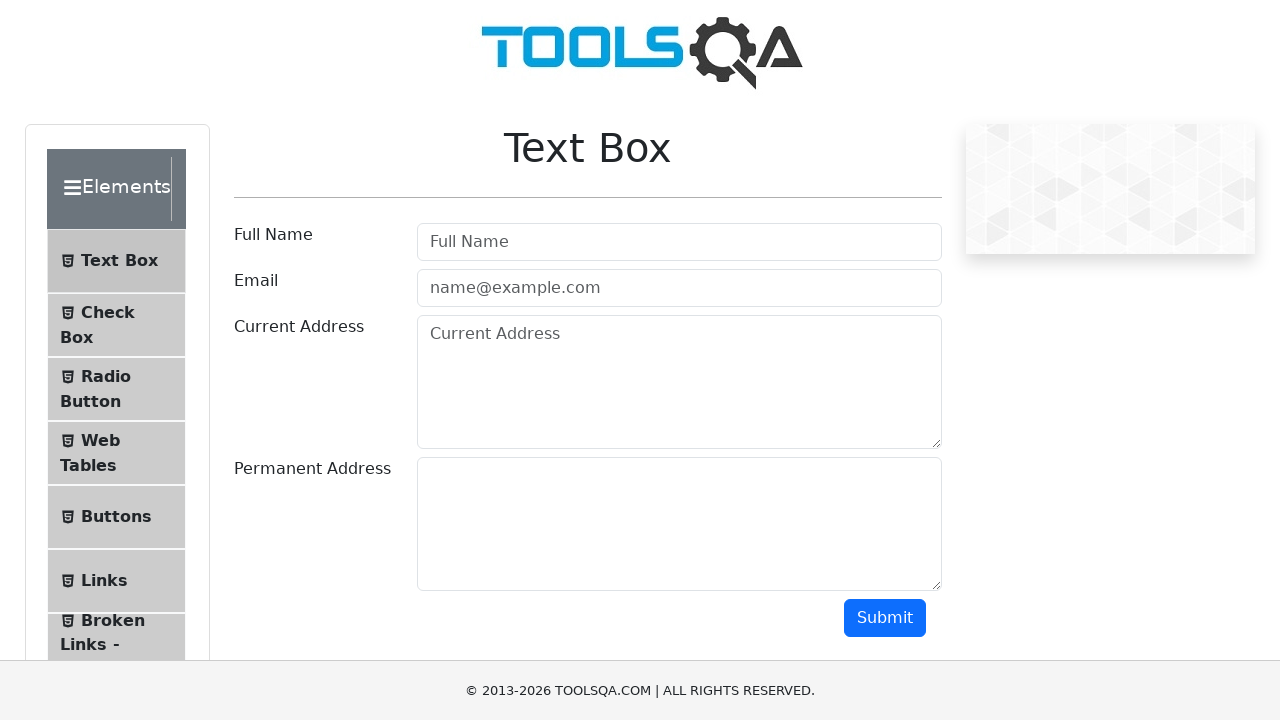

Waited for userName input field to load
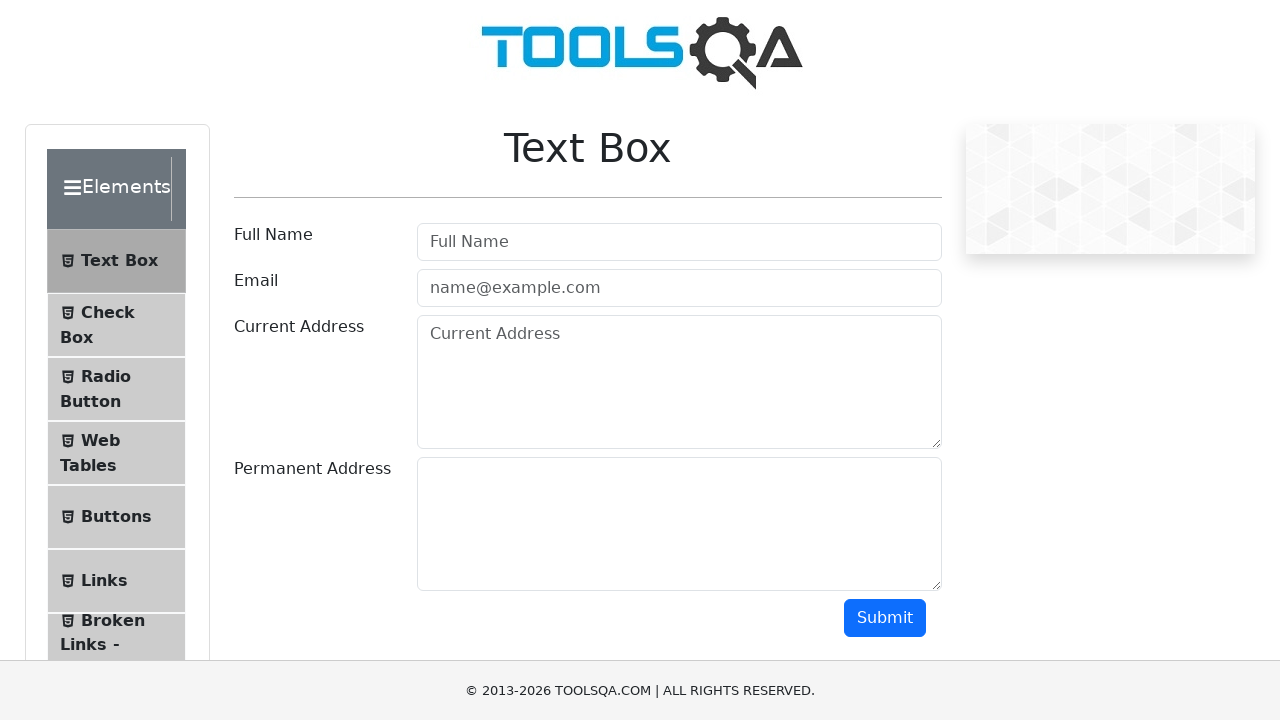

Filled userName field with 'Rahim' on #userName
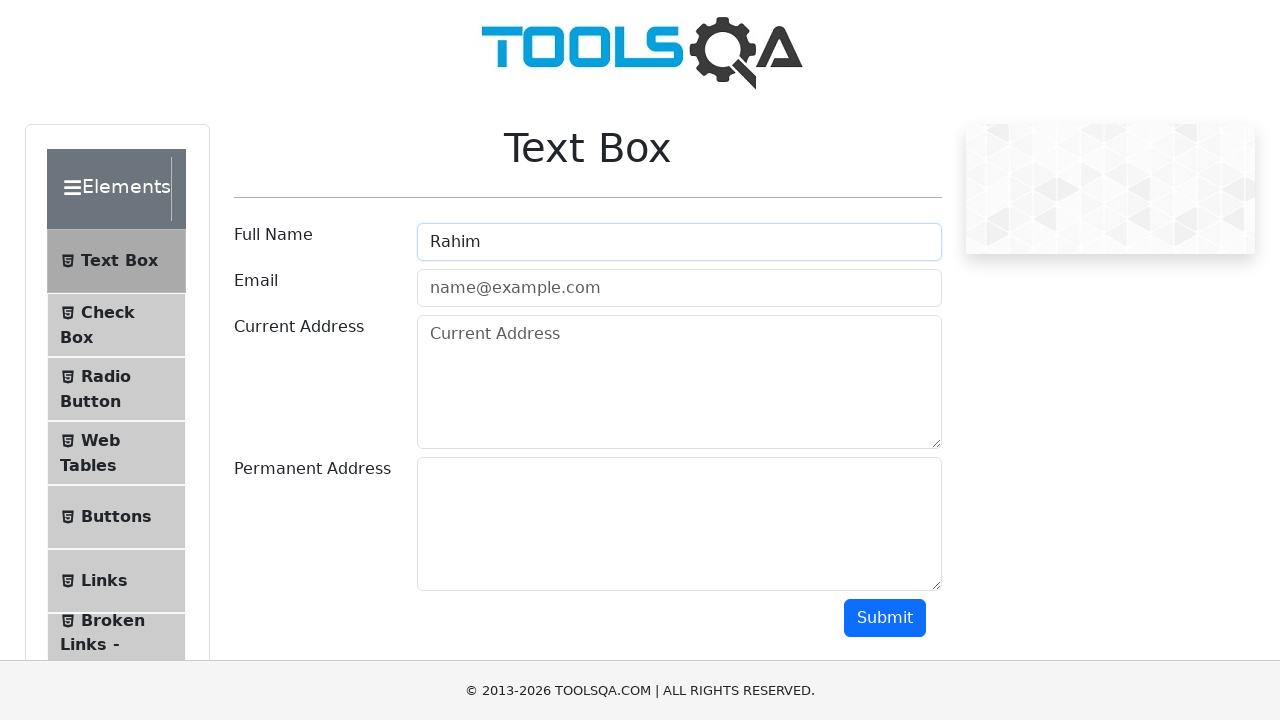

Pressed Enter on submit button to submit the form on xpath=//button[@id='submit']
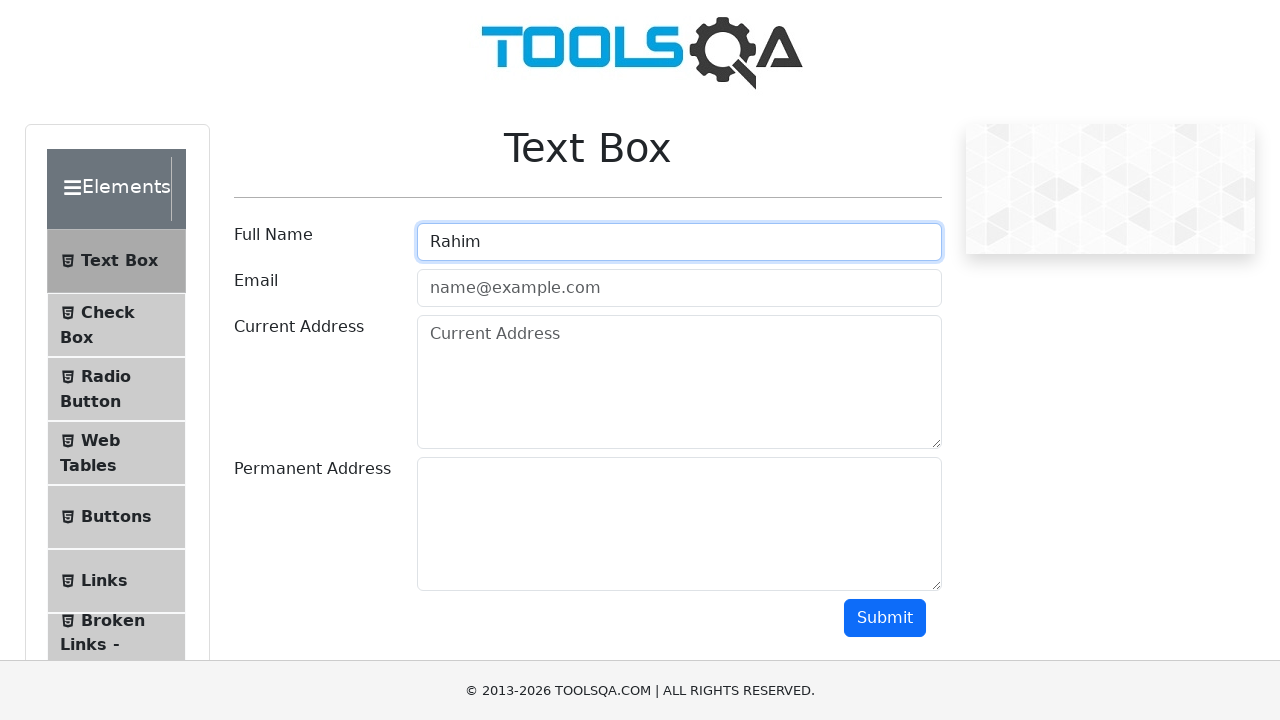

Retrieved name text from output element
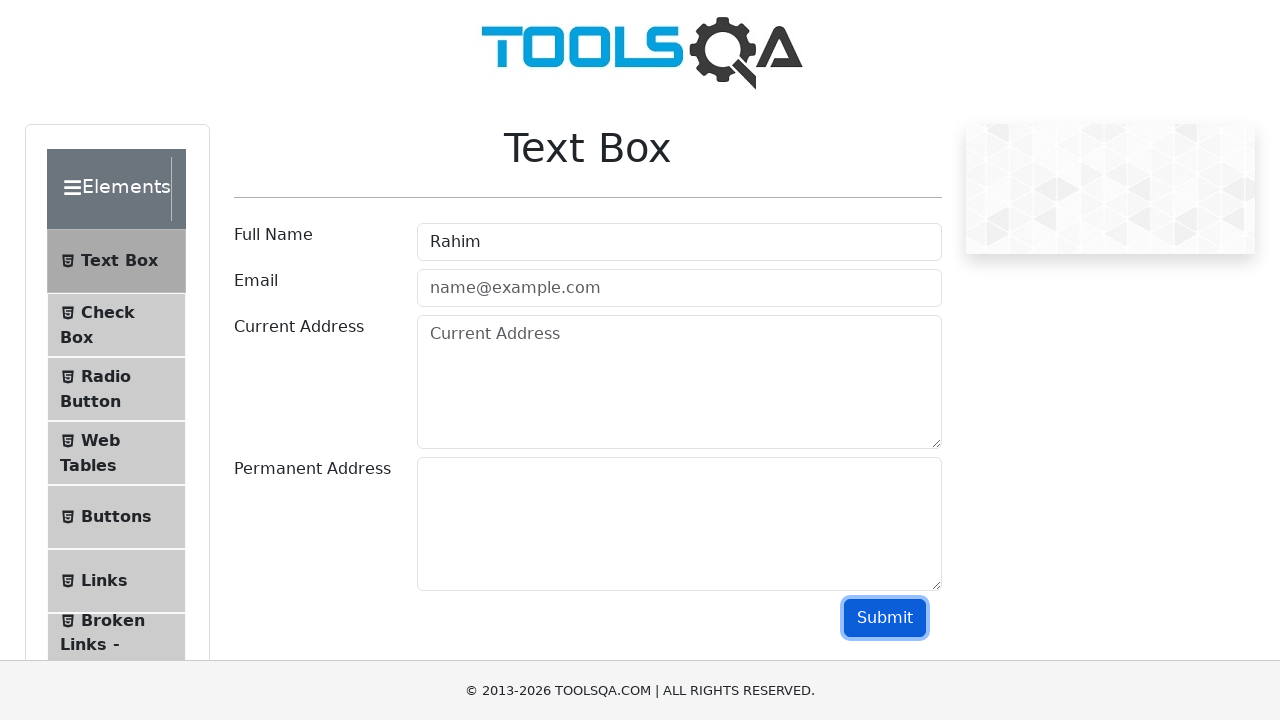

Verified that 'Rahim' is displayed in the output
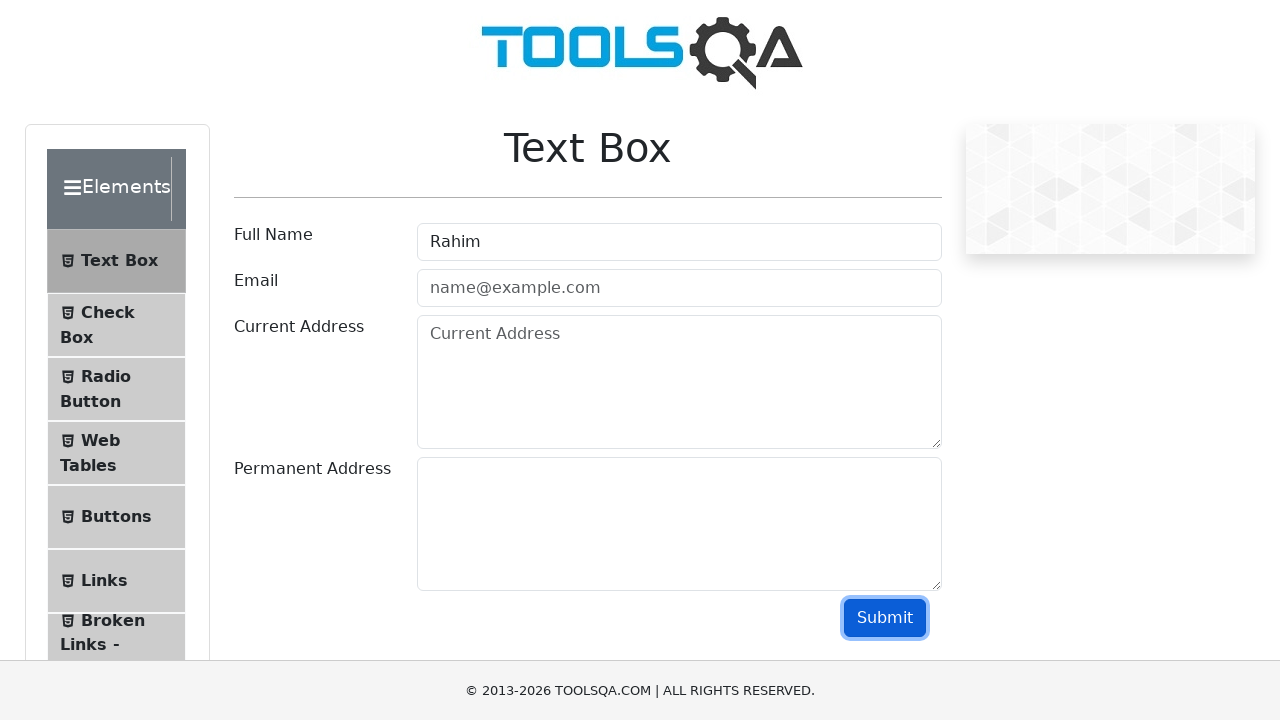

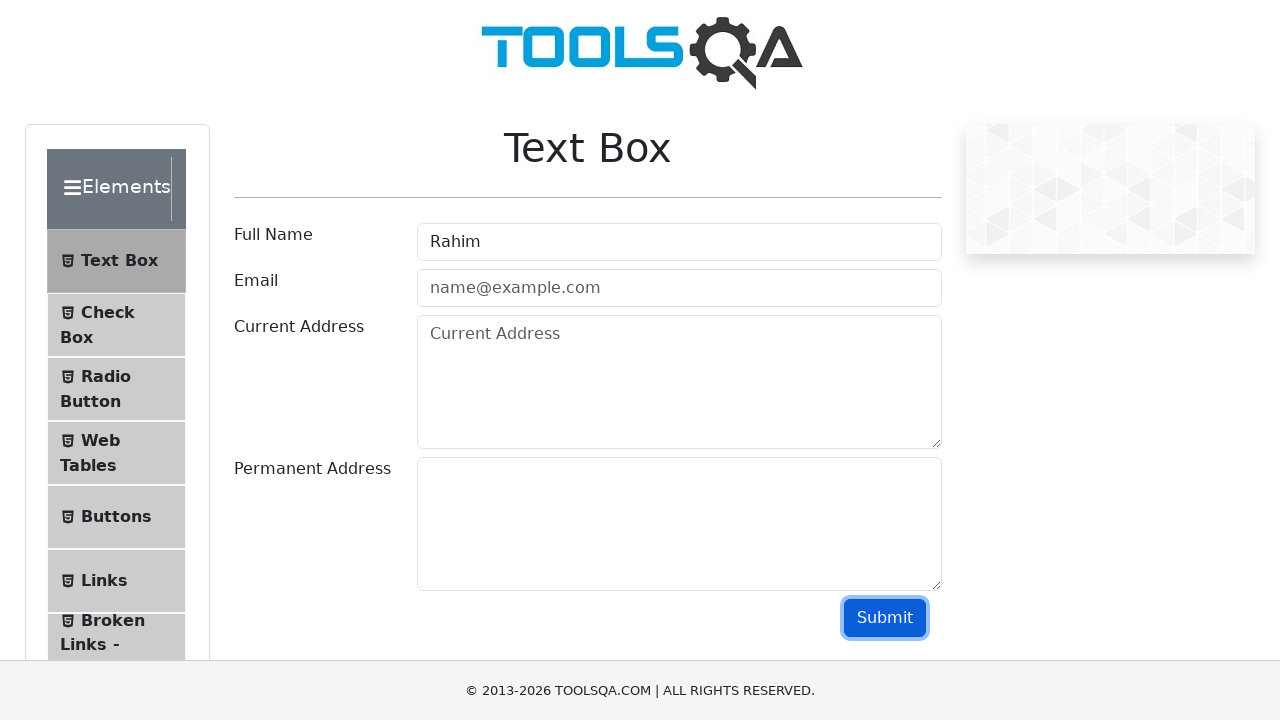